Tests the search functionality on python.org by entering a search query and submitting it

Starting URL: http://www.python.org

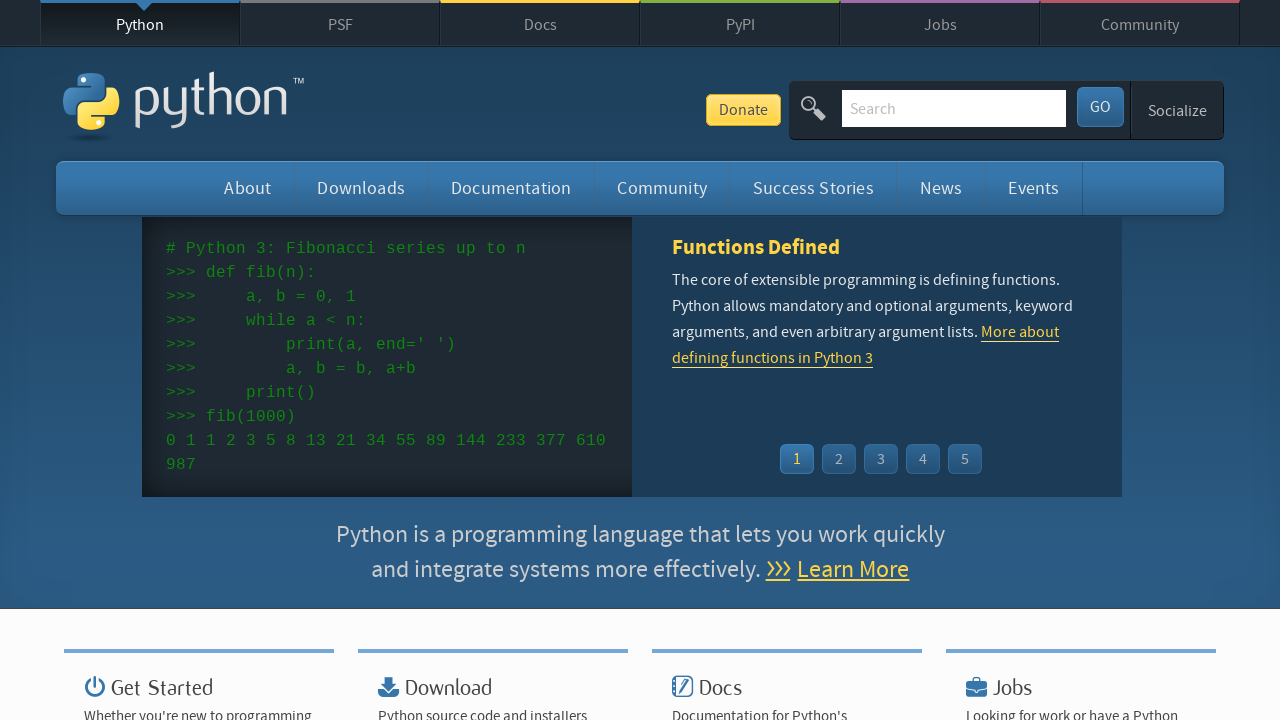

Located search input field and filled it with 'python' on input.search-field
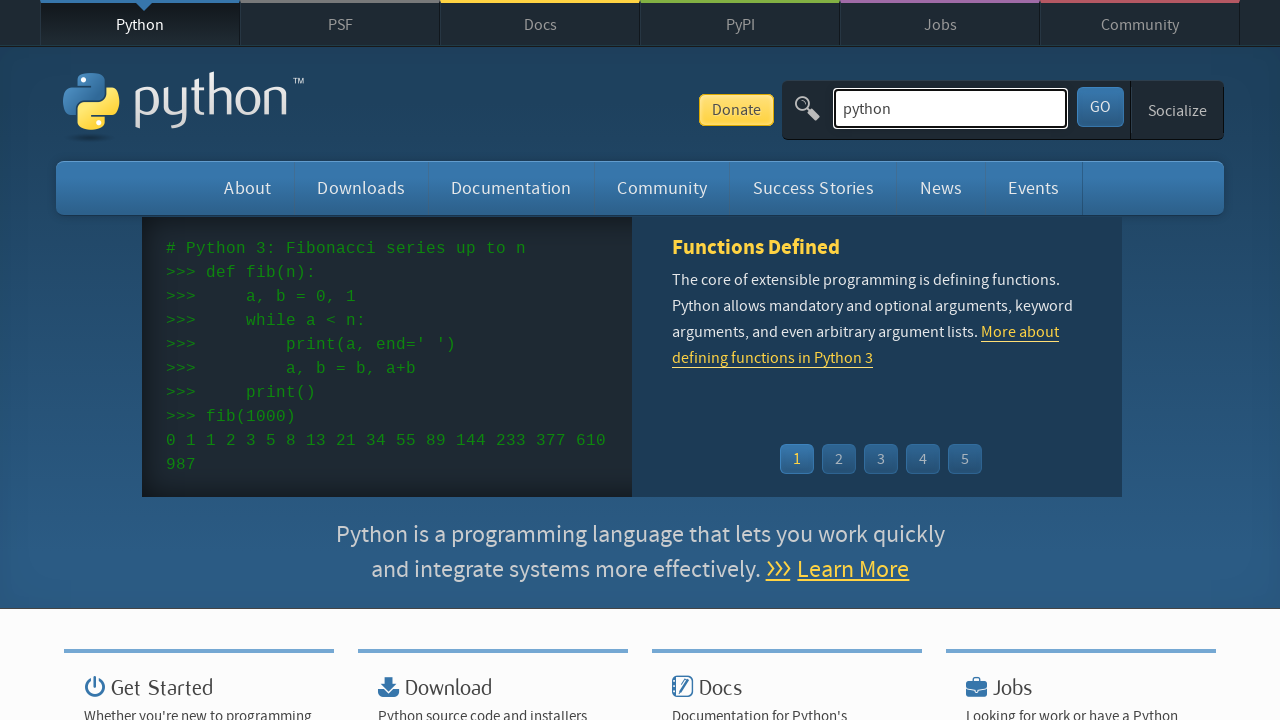

Submitted search query by pressing Enter on input.search-field
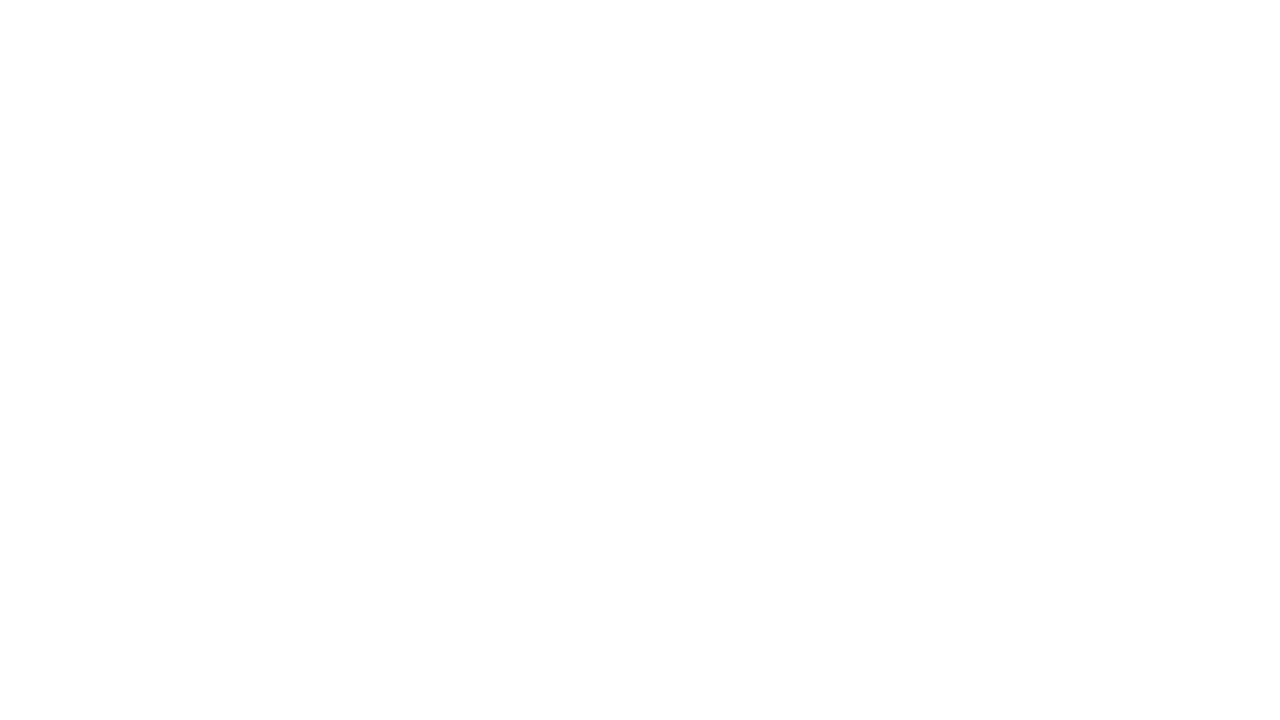

Search results page loaded successfully
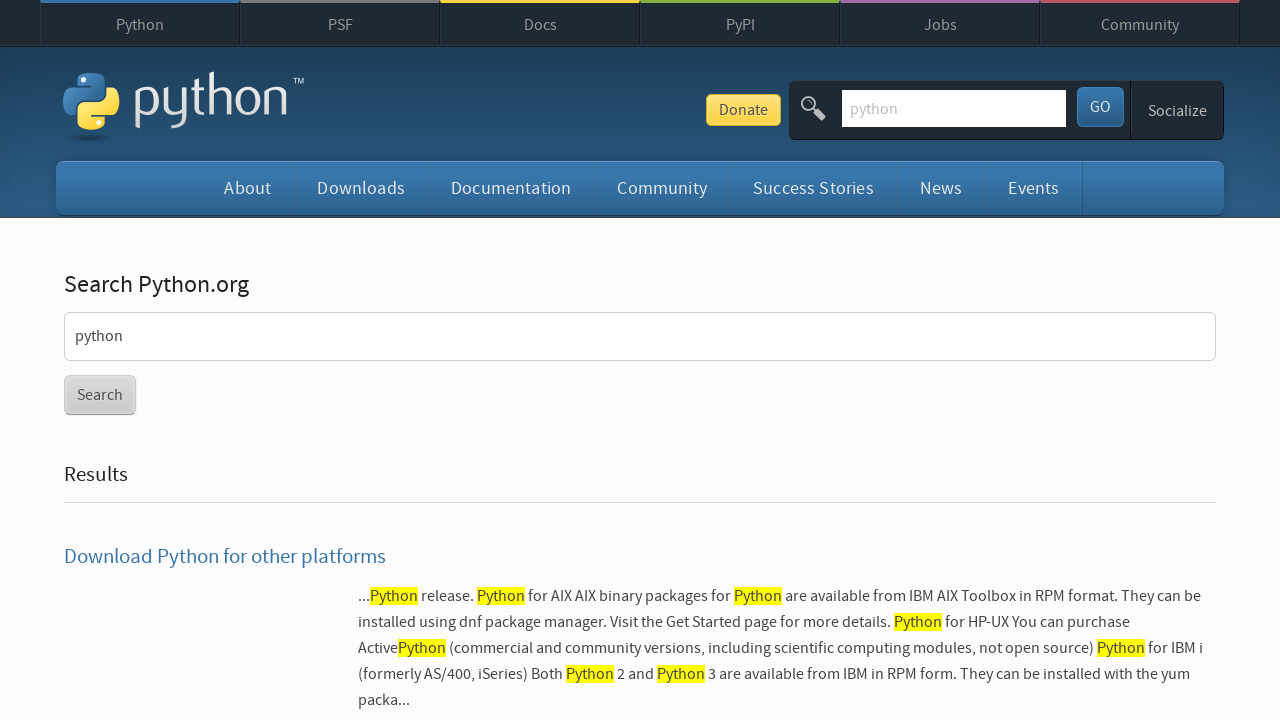

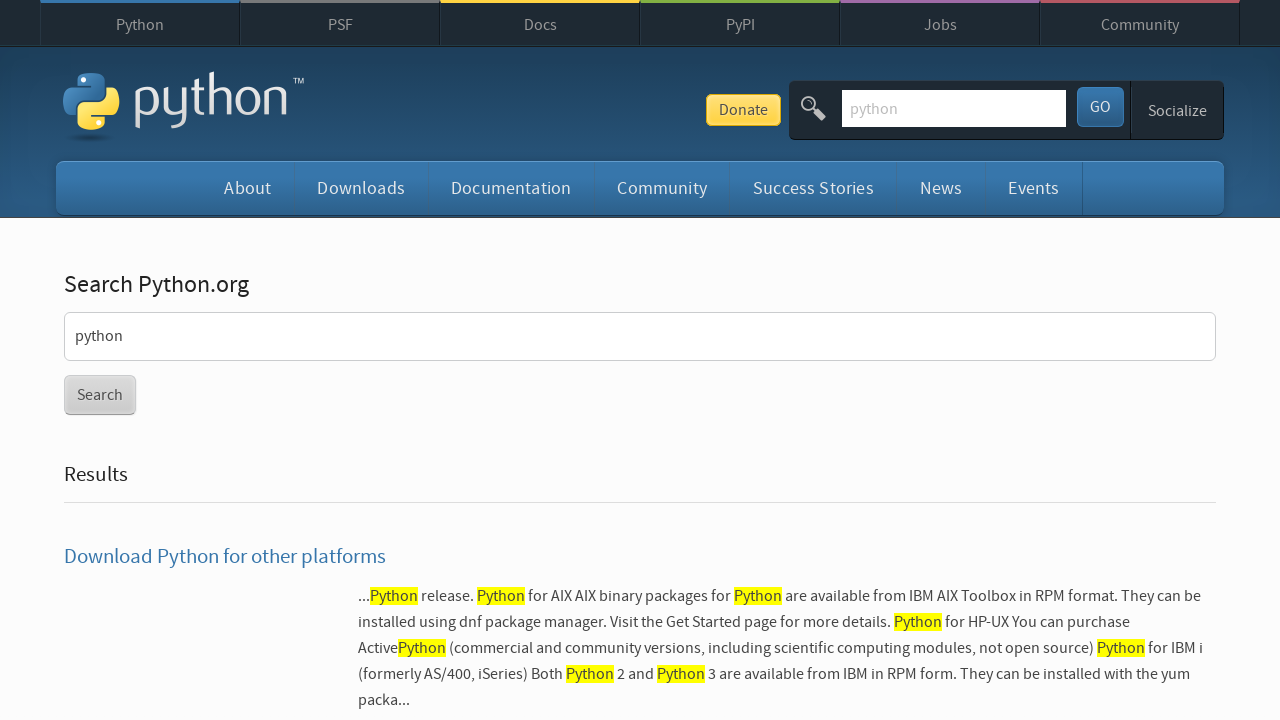